Opens the IRCTC Tourism website and sets a specific browser window size

Starting URL: https://www.irctctourism.com/

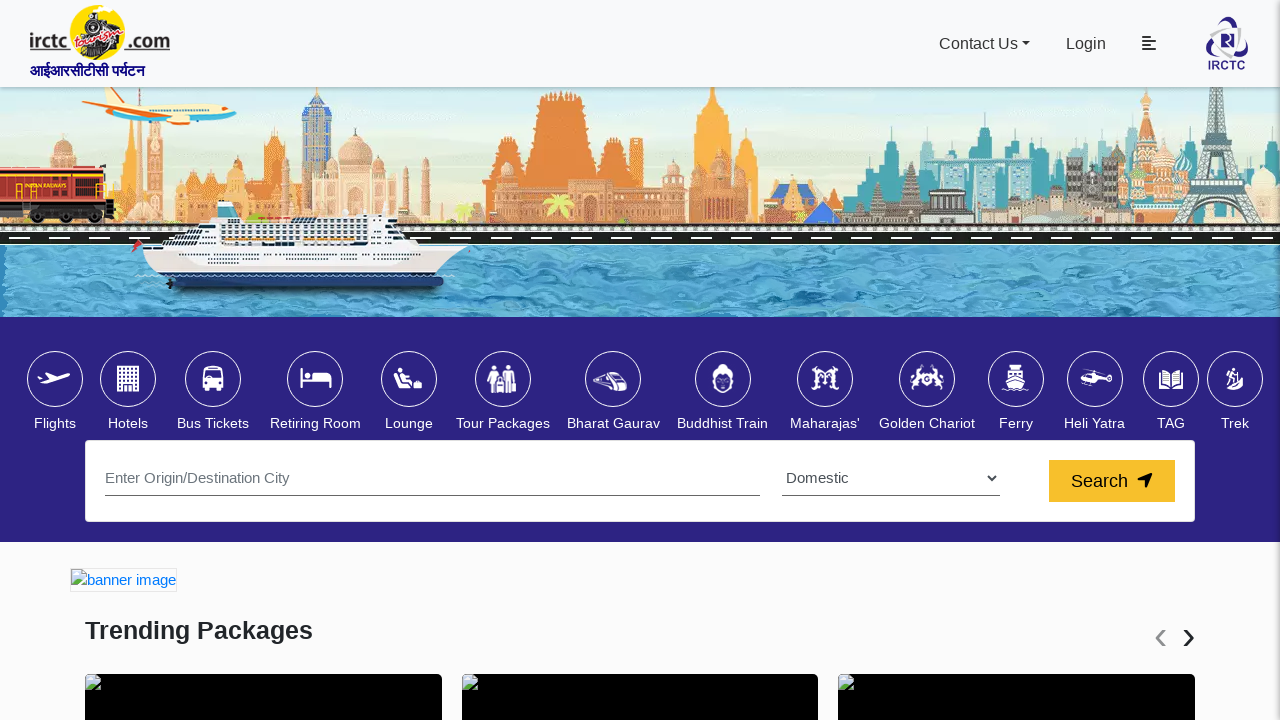

Set browser viewport size to 700x500
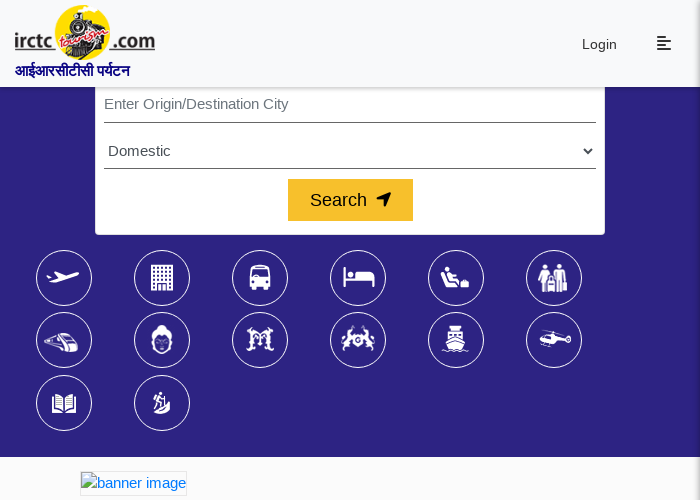

Verified viewport size is {'width': 700, 'height': 500}
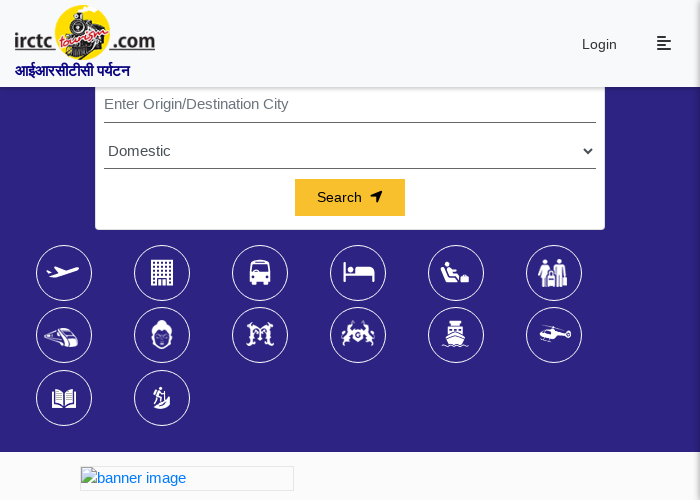

IRCTC Tourism website fully loaded (networkidle state reached)
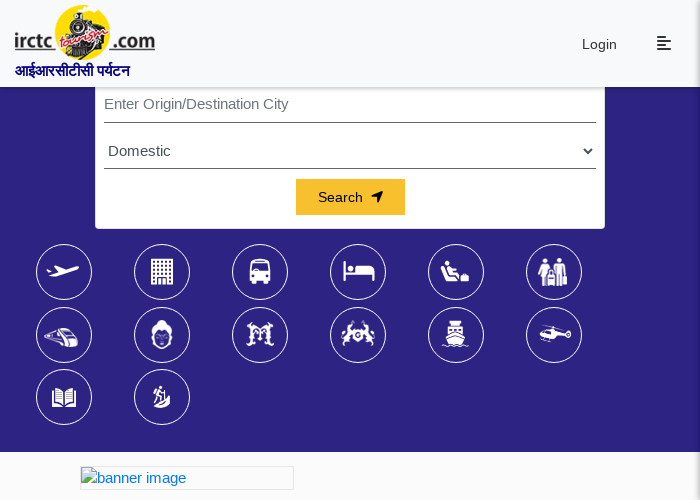

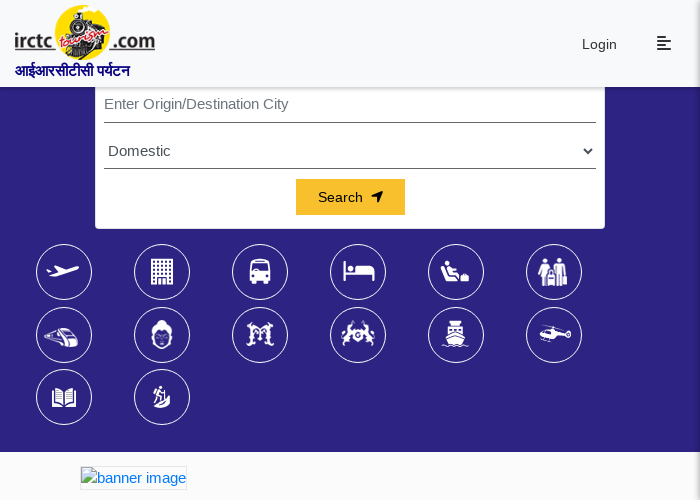